Tests static dropdown functionality by selecting options using three different methods: by index, by visible text, and by value attribute.

Starting URL: https://rahulshettyacademy.com/dropdownsPractise/

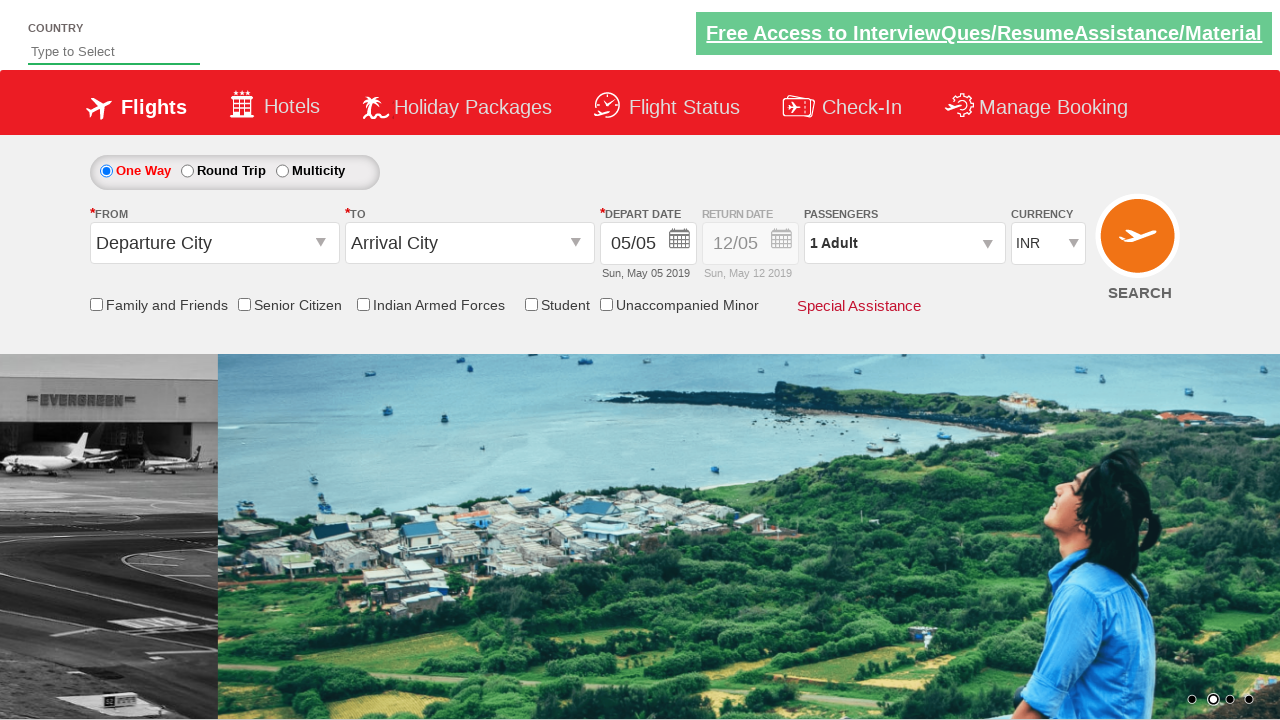

Navigated to dropdowns practice page
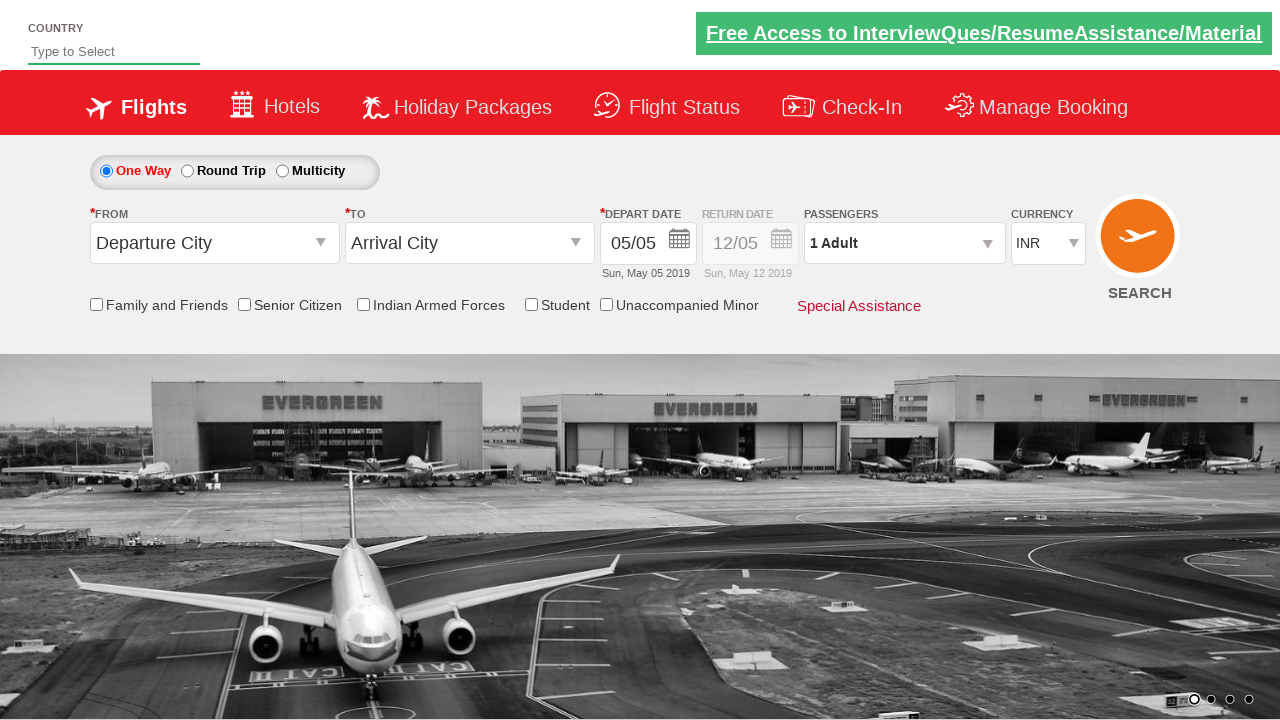

Selected 4th option in currency dropdown by index on #ctl00_mainContent_DropDownListCurrency
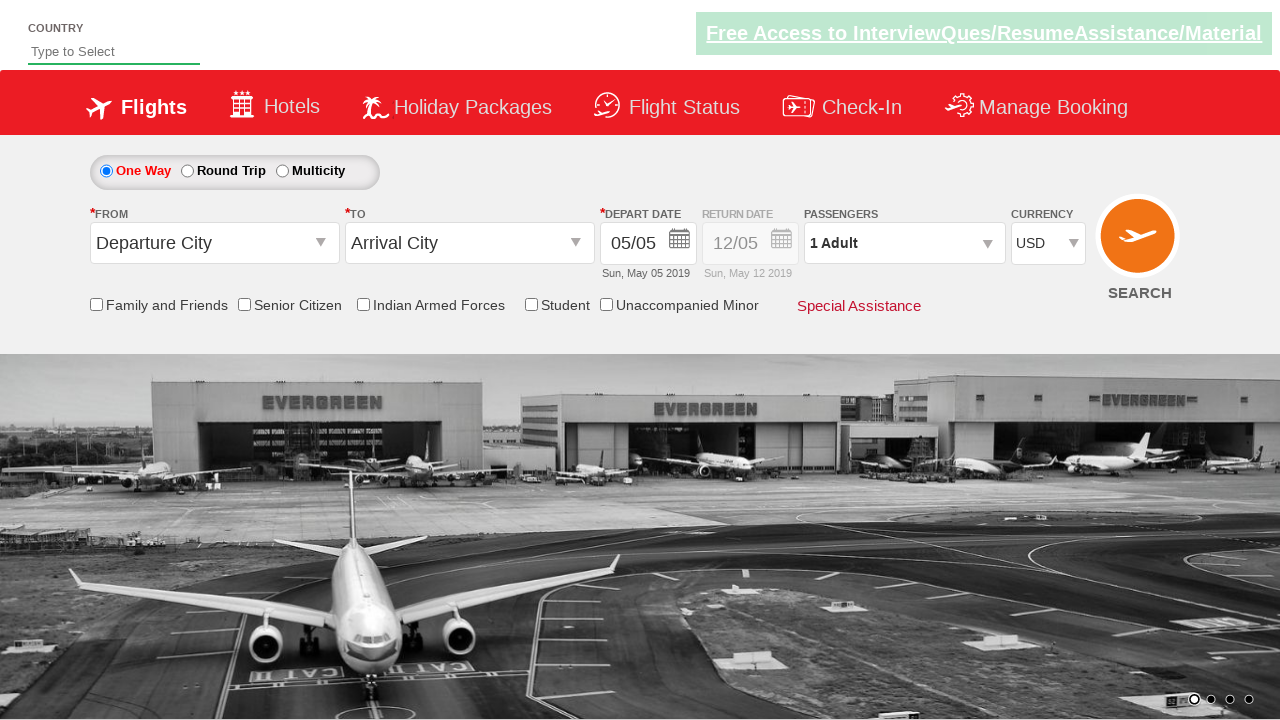

Waited 500ms for dropdown to update
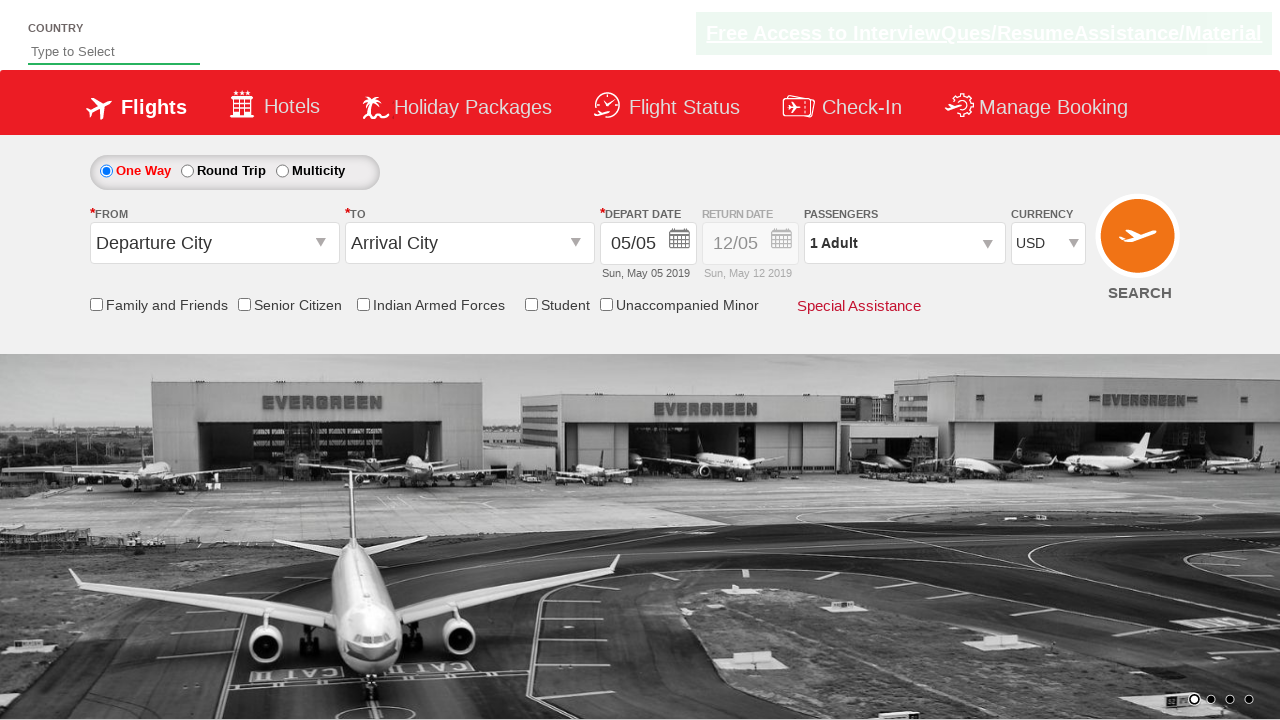

Selected AED option by visible text on #ctl00_mainContent_DropDownListCurrency
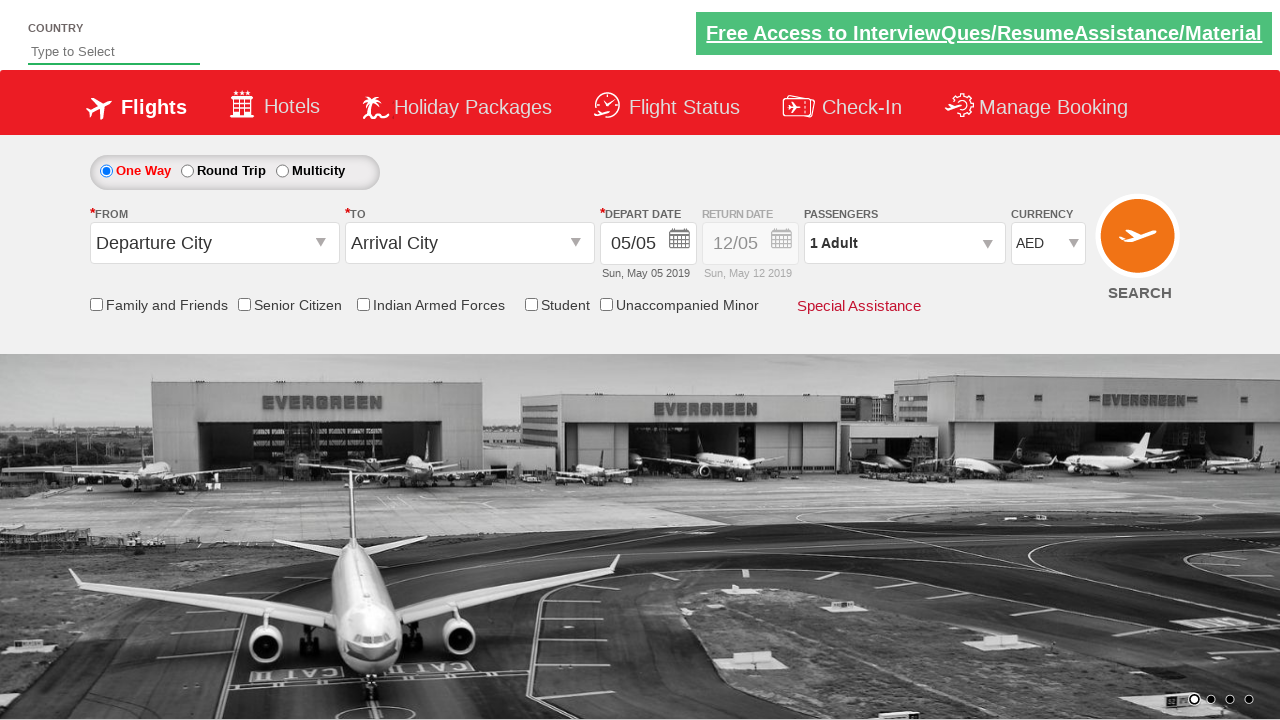

Waited 500ms between selections
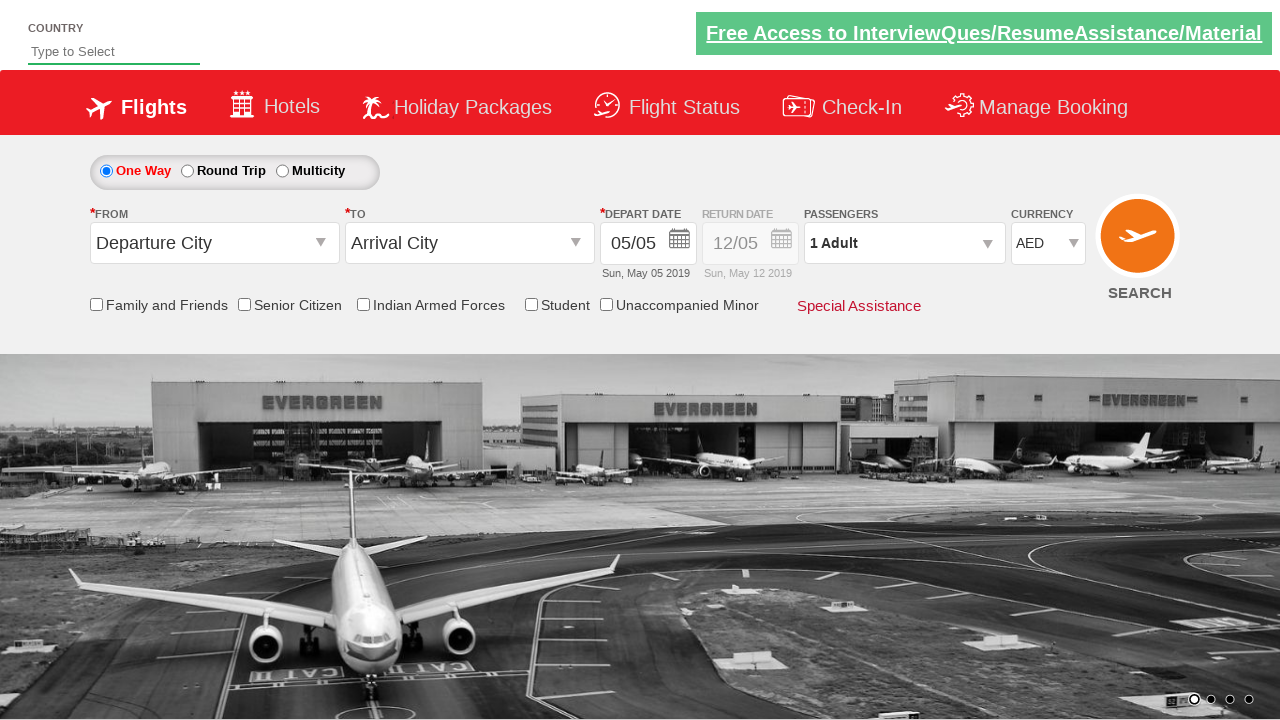

Selected USD option by value attribute on #ctl00_mainContent_DropDownListCurrency
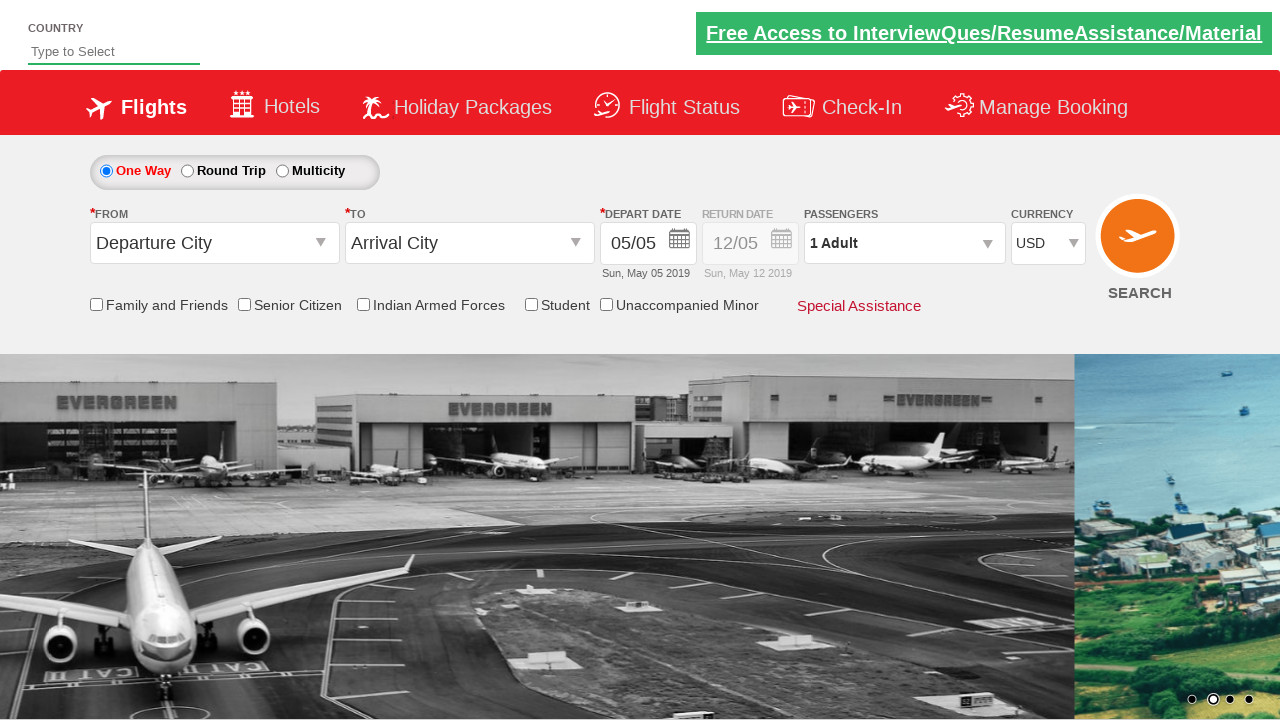

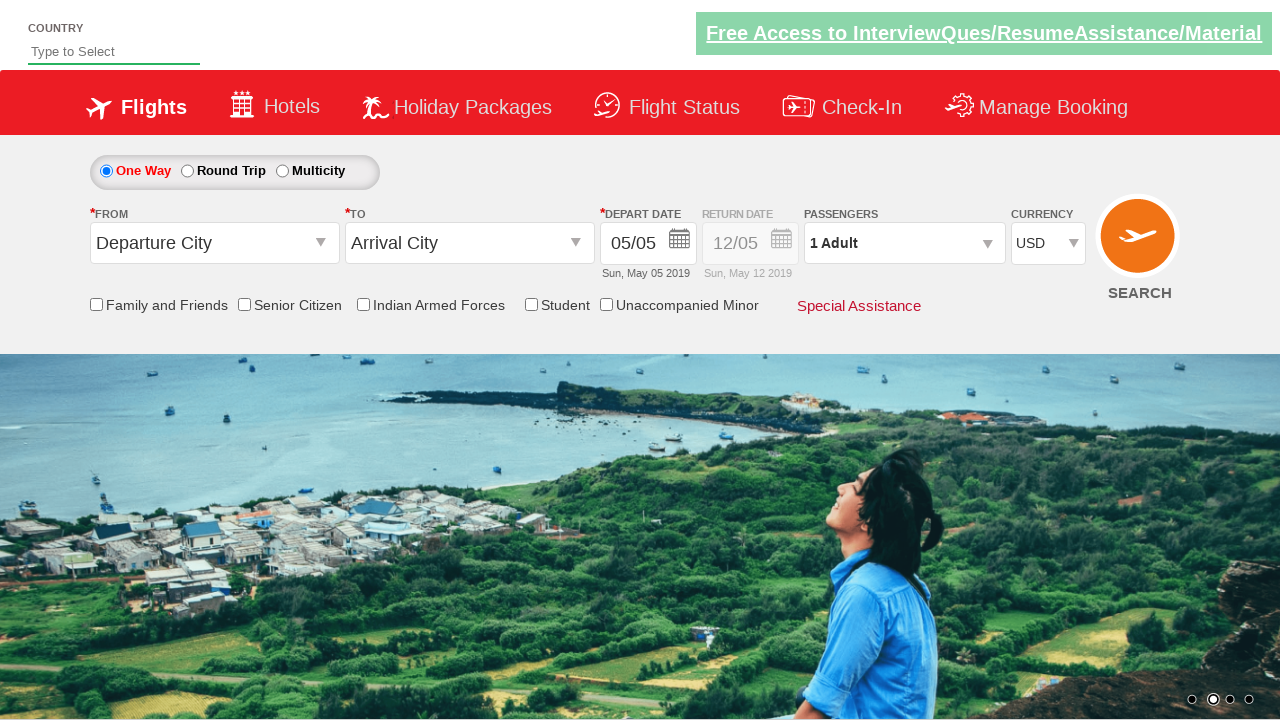